Tests window handling functionality by clicking a button that opens a popup, interacting with the new window to click on Downloads link, then returning to the original page and clicking Home

Starting URL: https://demo.automationtesting.in/Windows.html

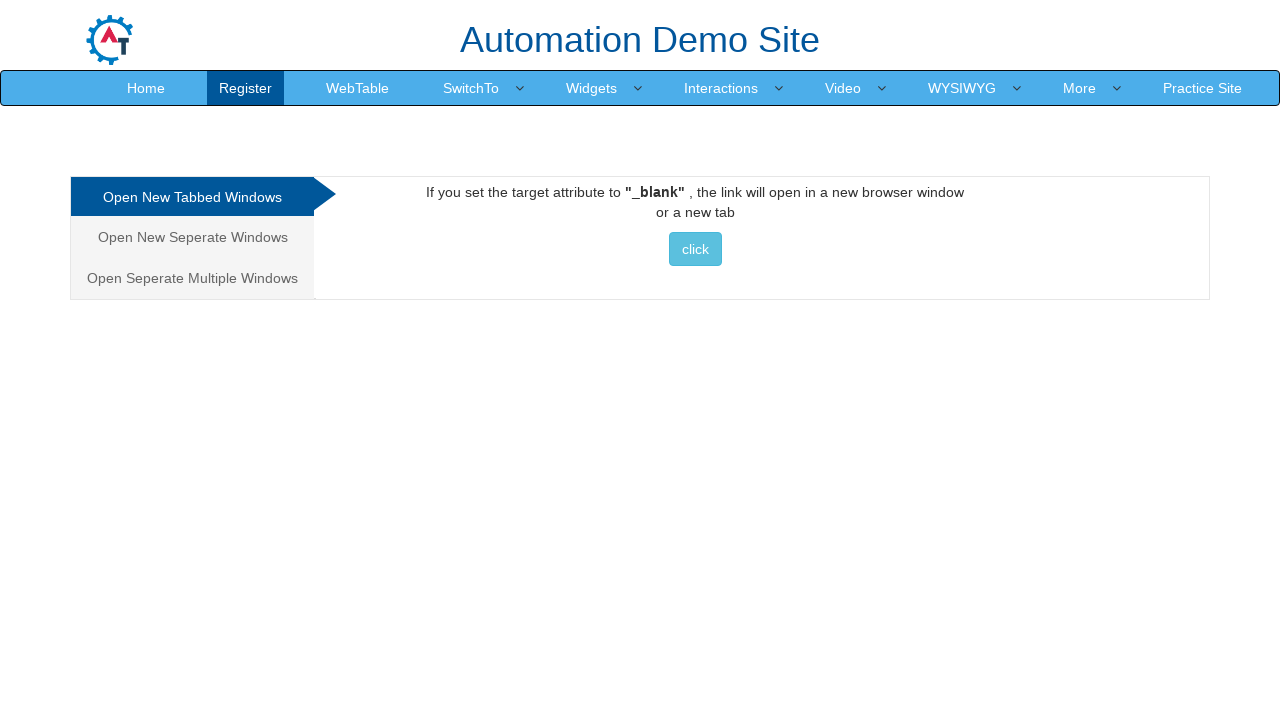

Verified that 'click' button is visible
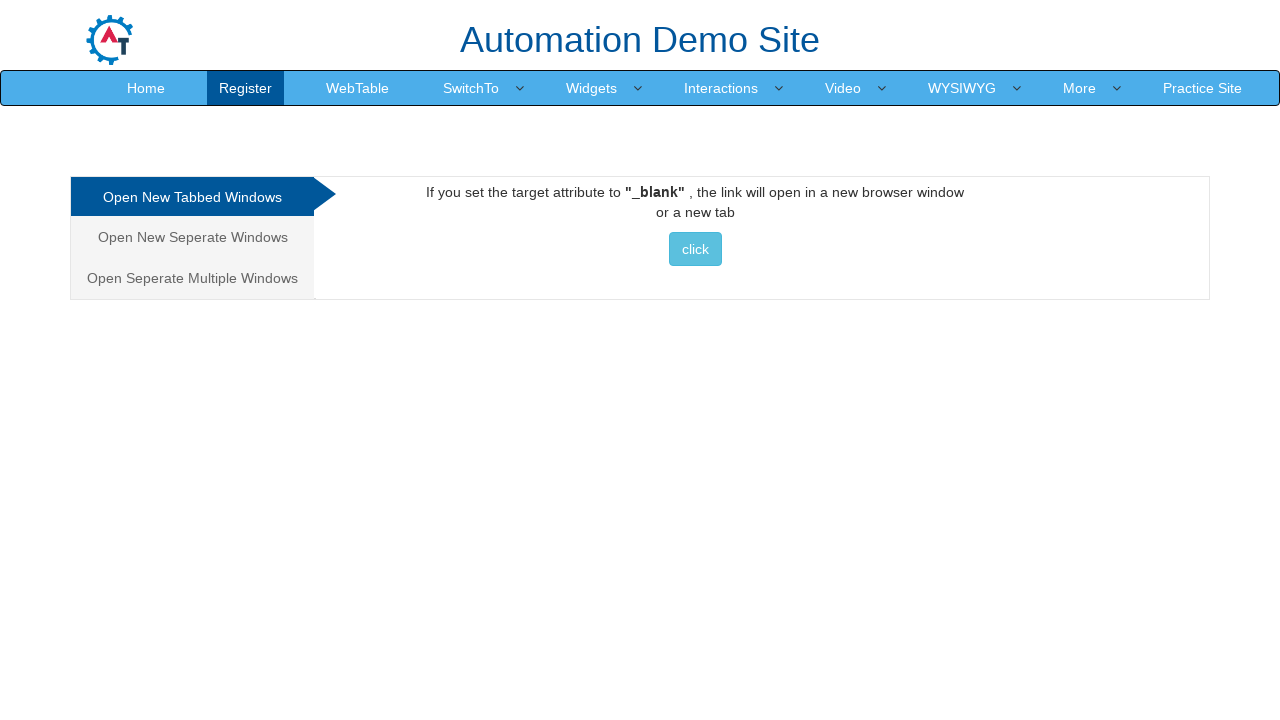

Clicked 'click' button to open popup window at (695, 249) on internal:role=button[name="click"i]
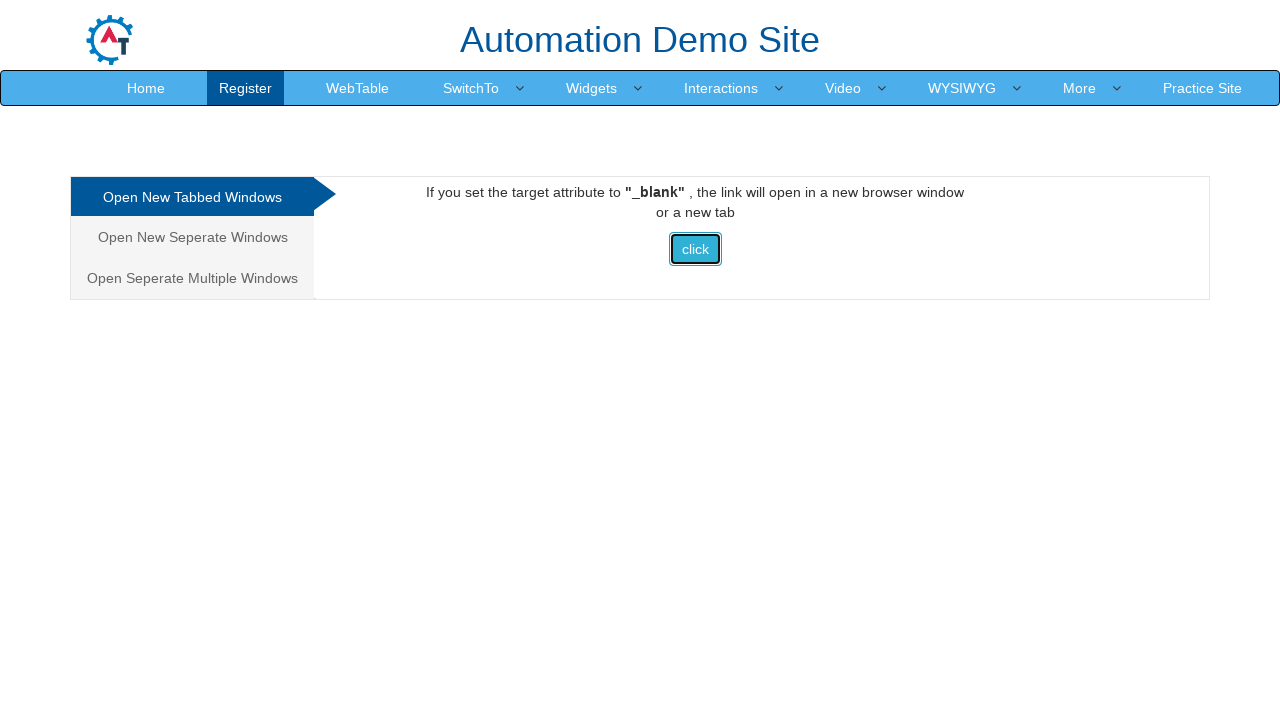

Clicked 'Downloads' link in popup window at (552, 32) on internal:role=link[name="Downloads"i]
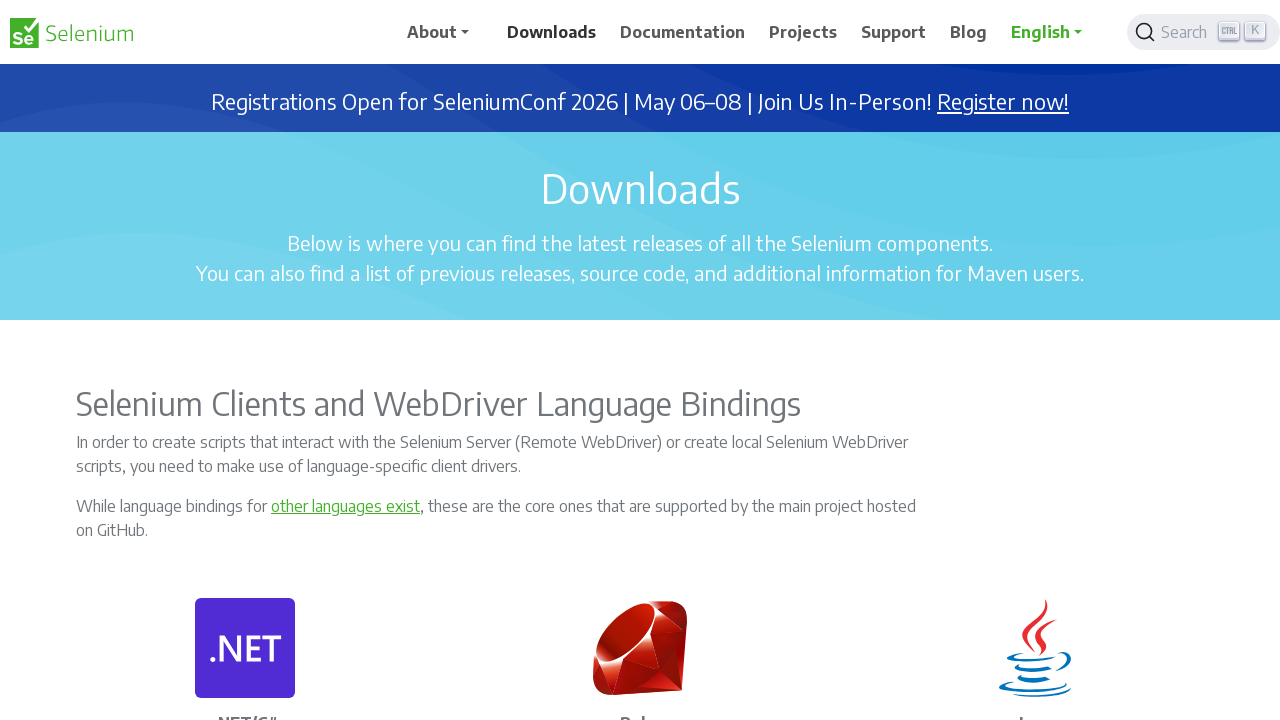

Verified 'Support the Selenium Project' heading is visible in popup
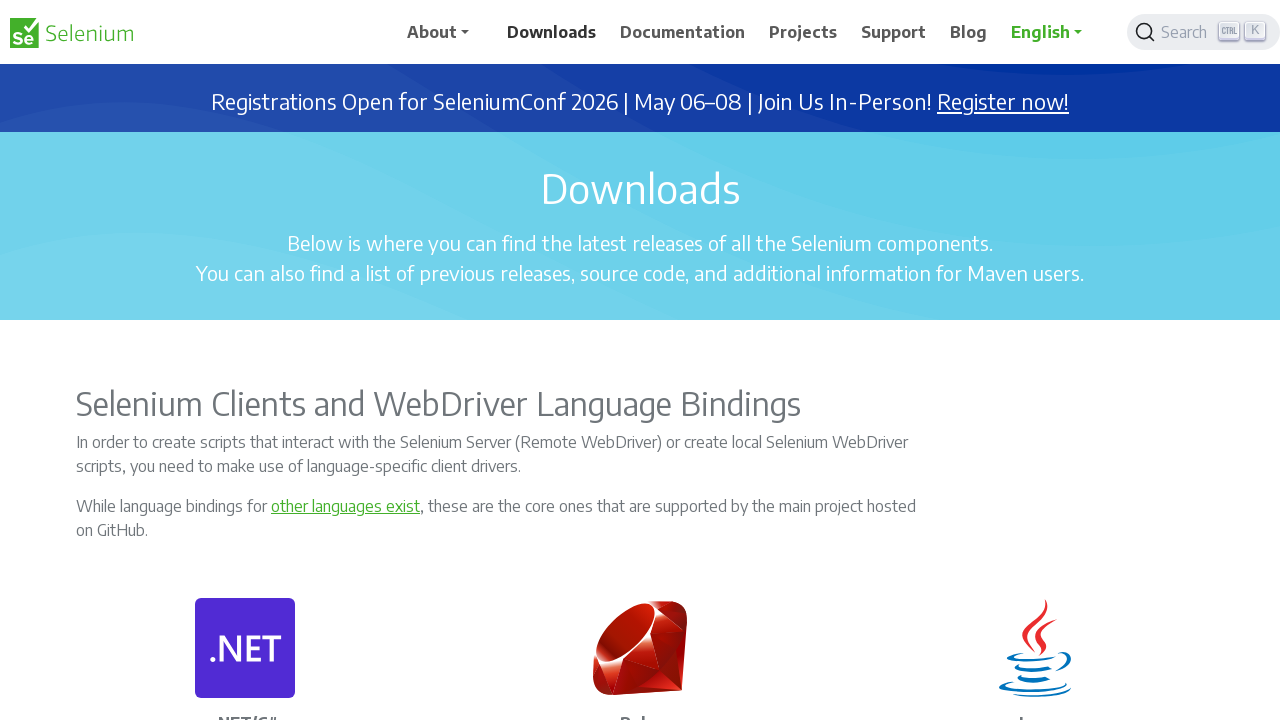

Clicked 'Home' link to return to original page at (146, 88) on internal:role=link[name="Home"i]
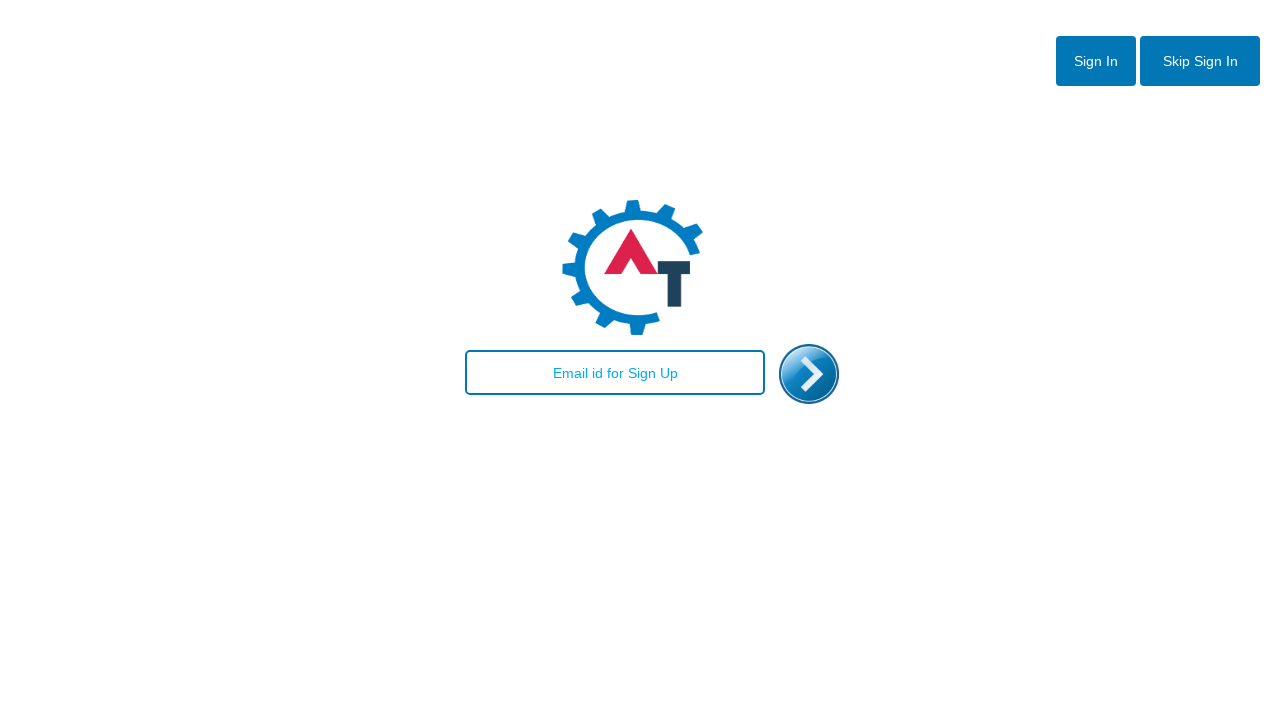

Verified 'Email id for Sign Up' textbox is visible on home page
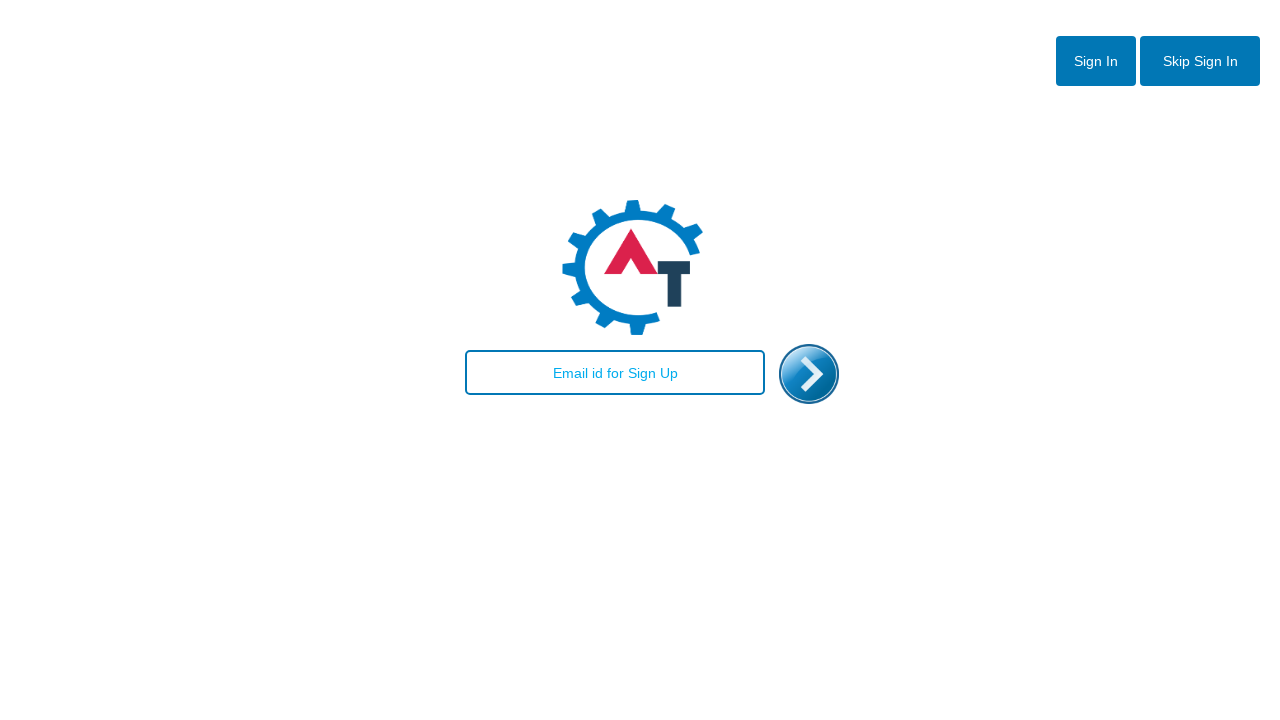

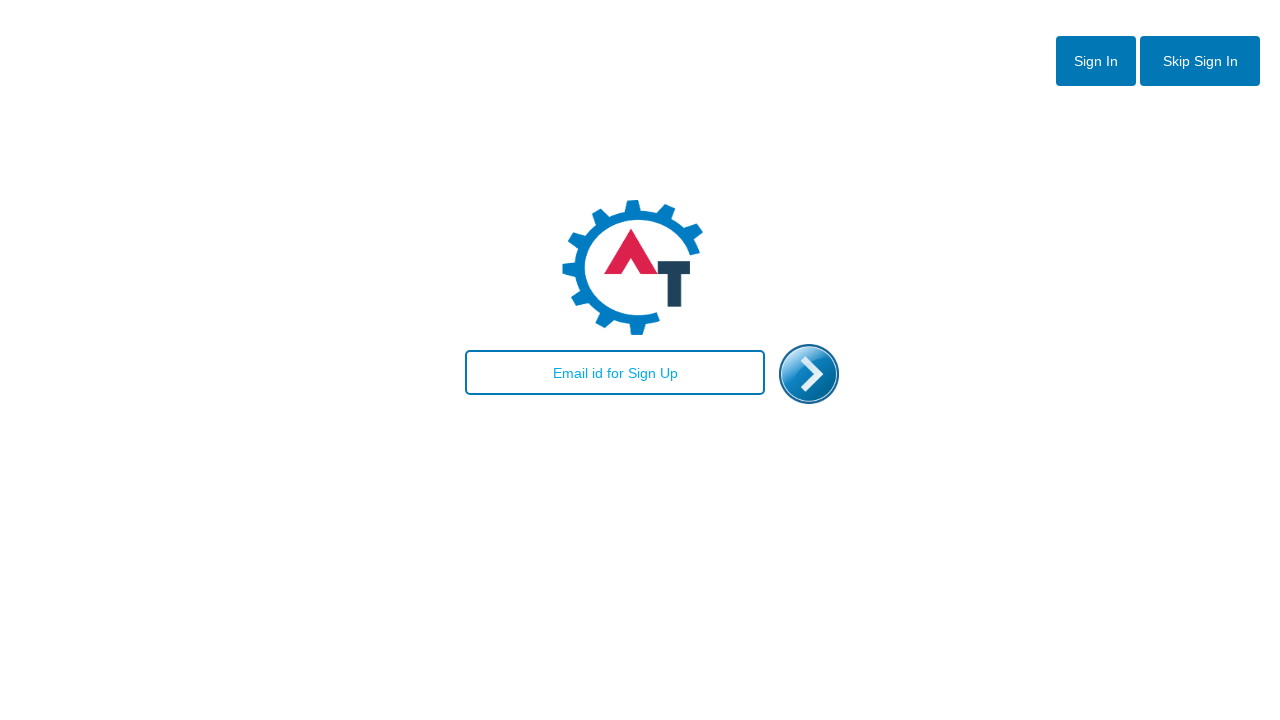